Tests drag-and-drop-by-offset functionality by dragging a source element to specific coordinates.

Starting URL: https://crossbrowsertesting.github.io/drag-and-drop

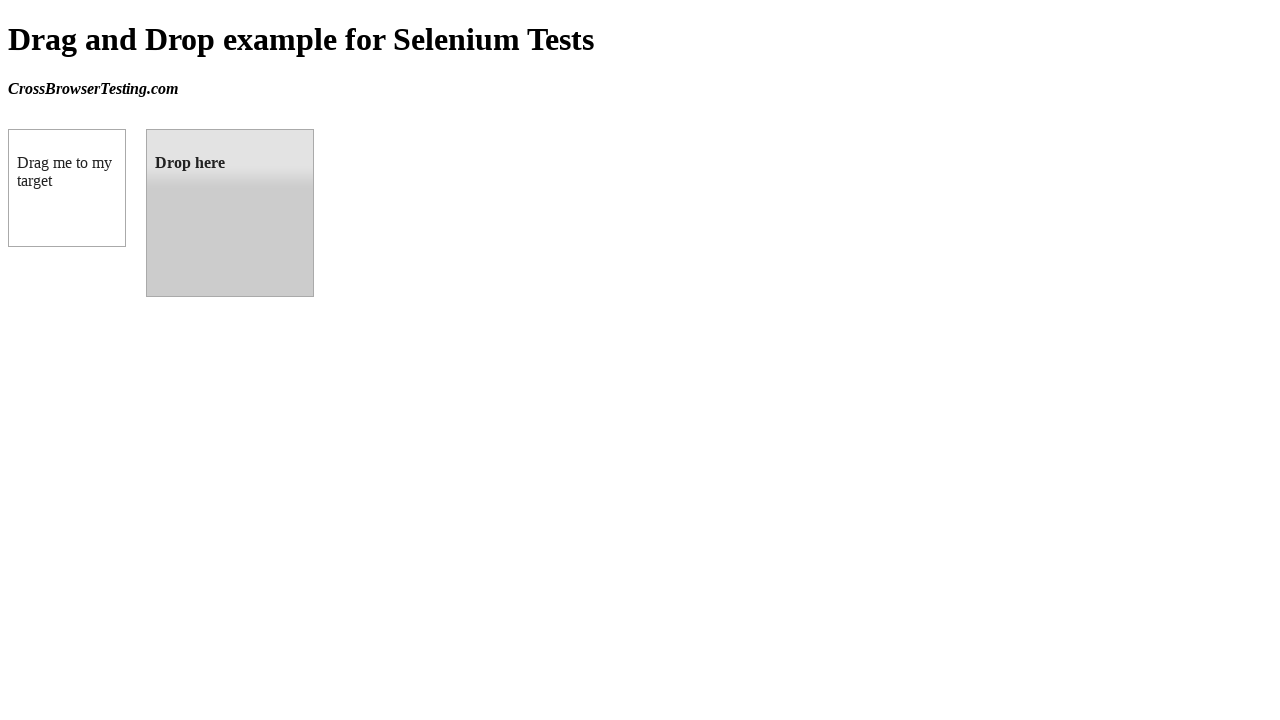

Located source element with ID 'draggable'
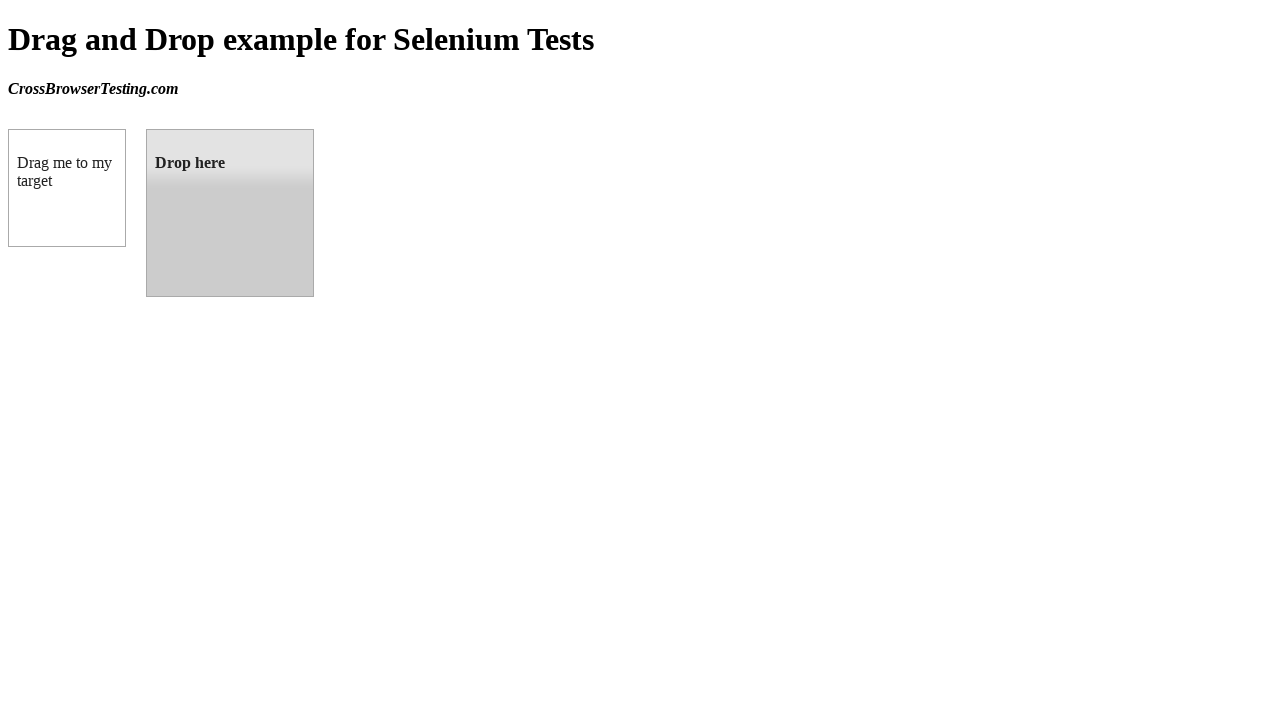

Located target element with ID 'droppable'
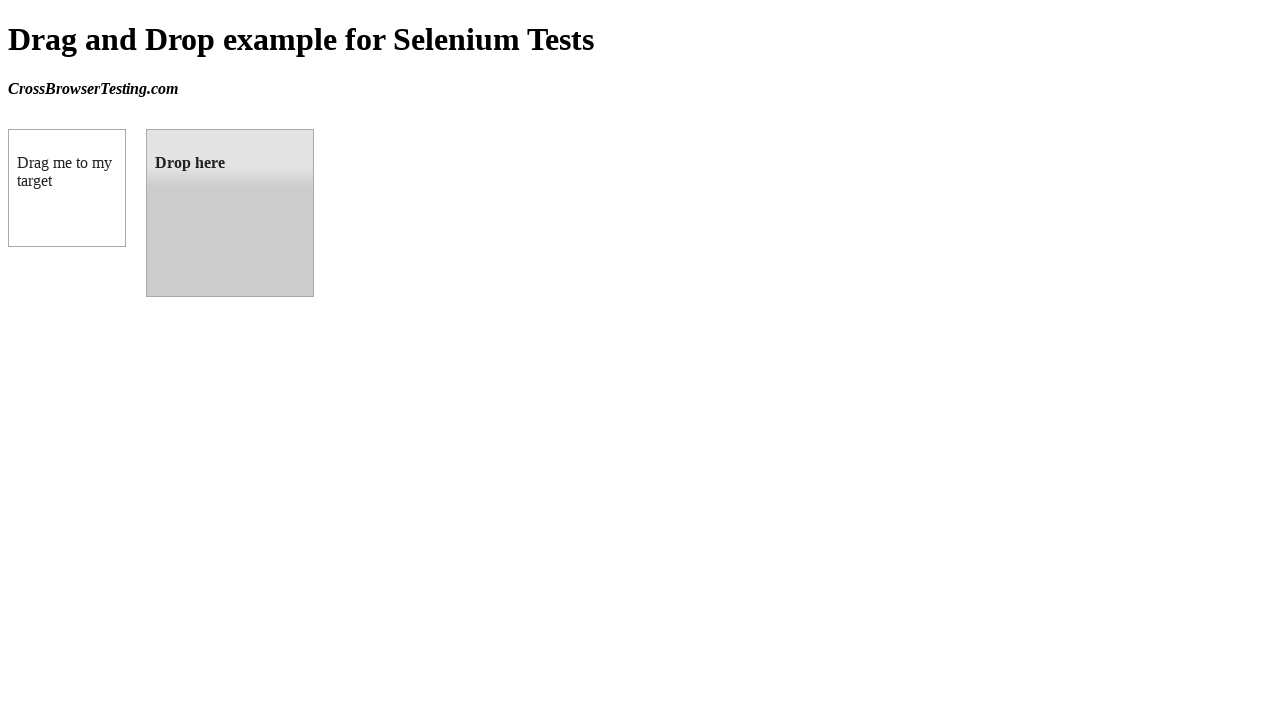

Dragged source element to target element at (230, 213)
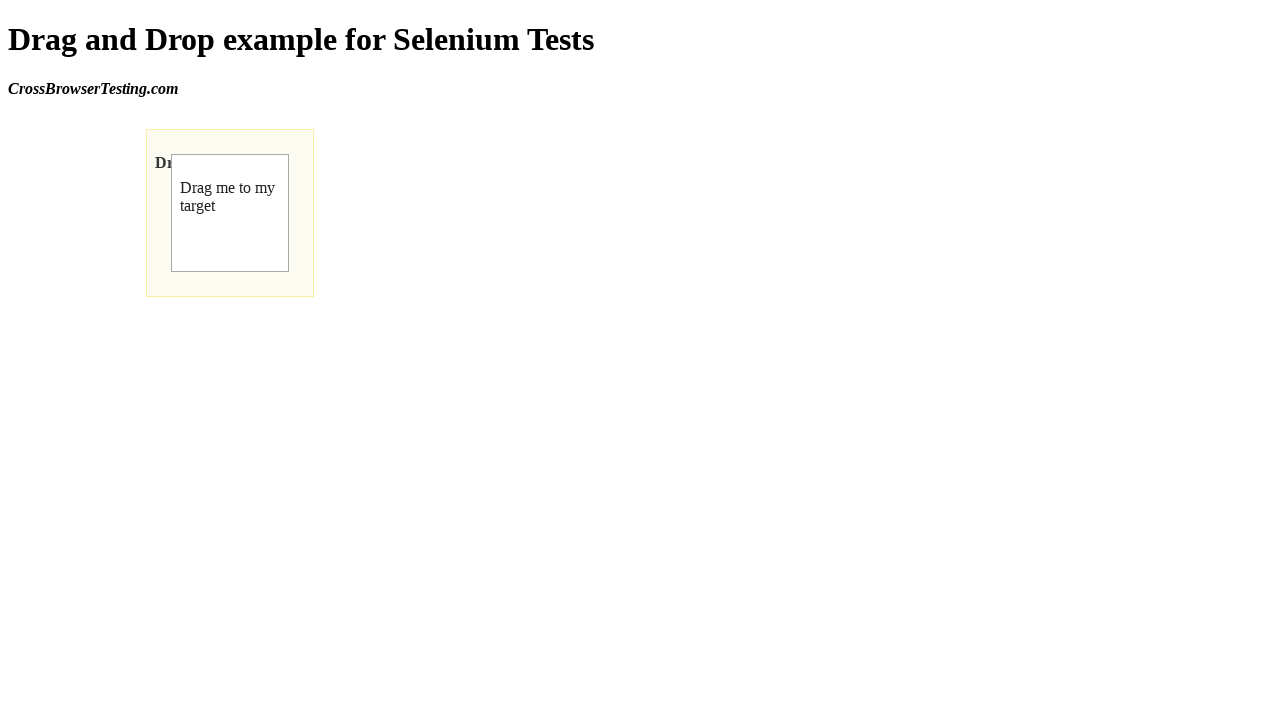

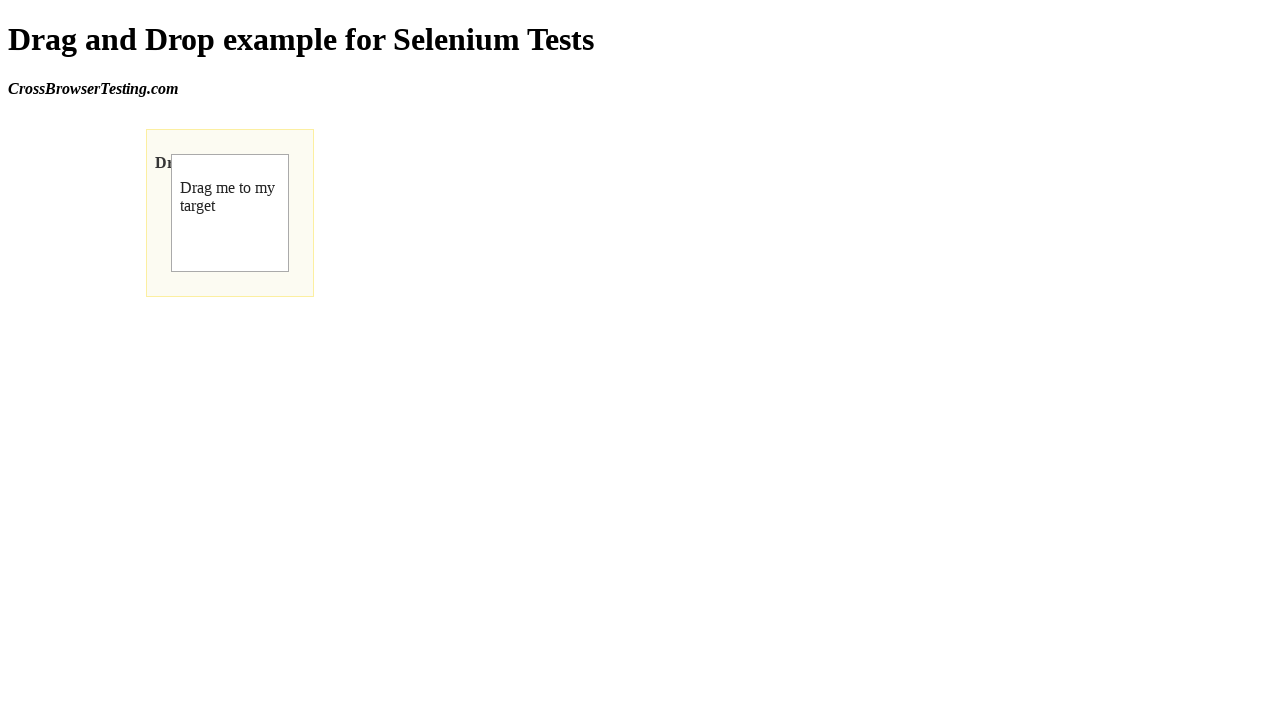